Tests that the Gallery nav bar link navigates to the correct gallery page

Starting URL: https://www.givensfireandforestry.com/

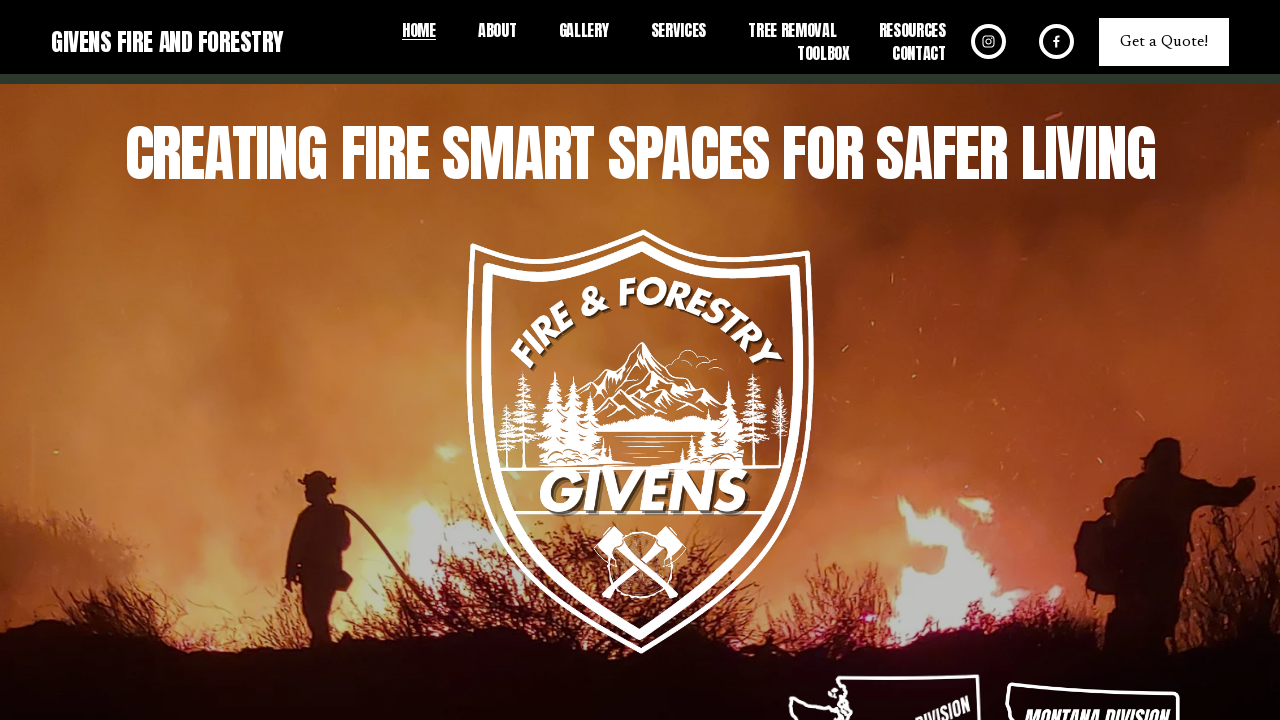

Clicked Gallery link in navigation bar at (583, 31) on a:has-text('Gallery')
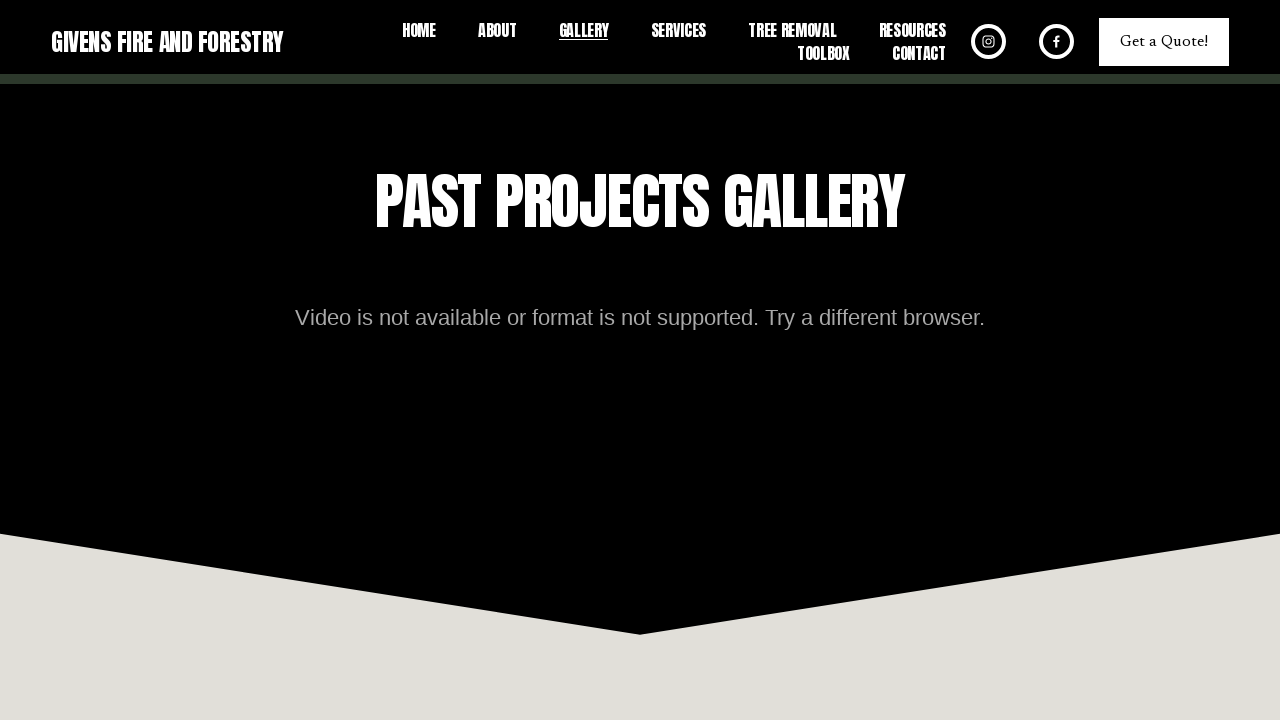

Verified navigation to Gallery page at correct URL
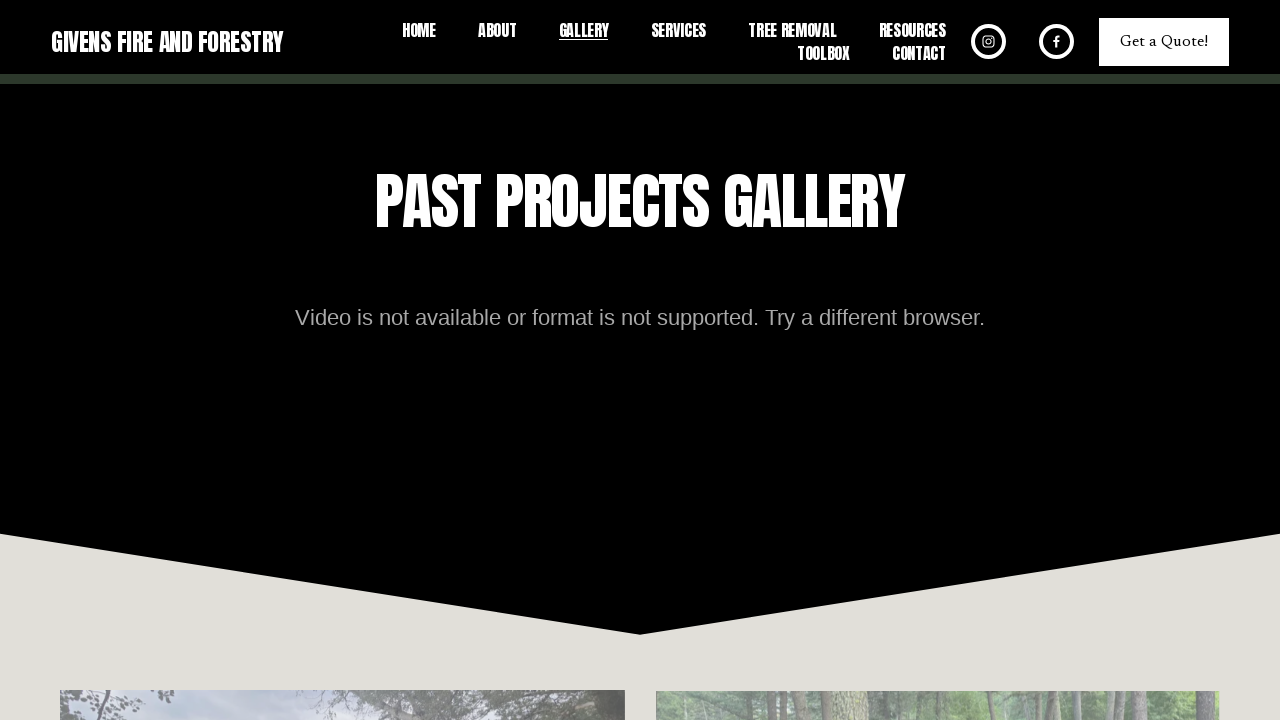

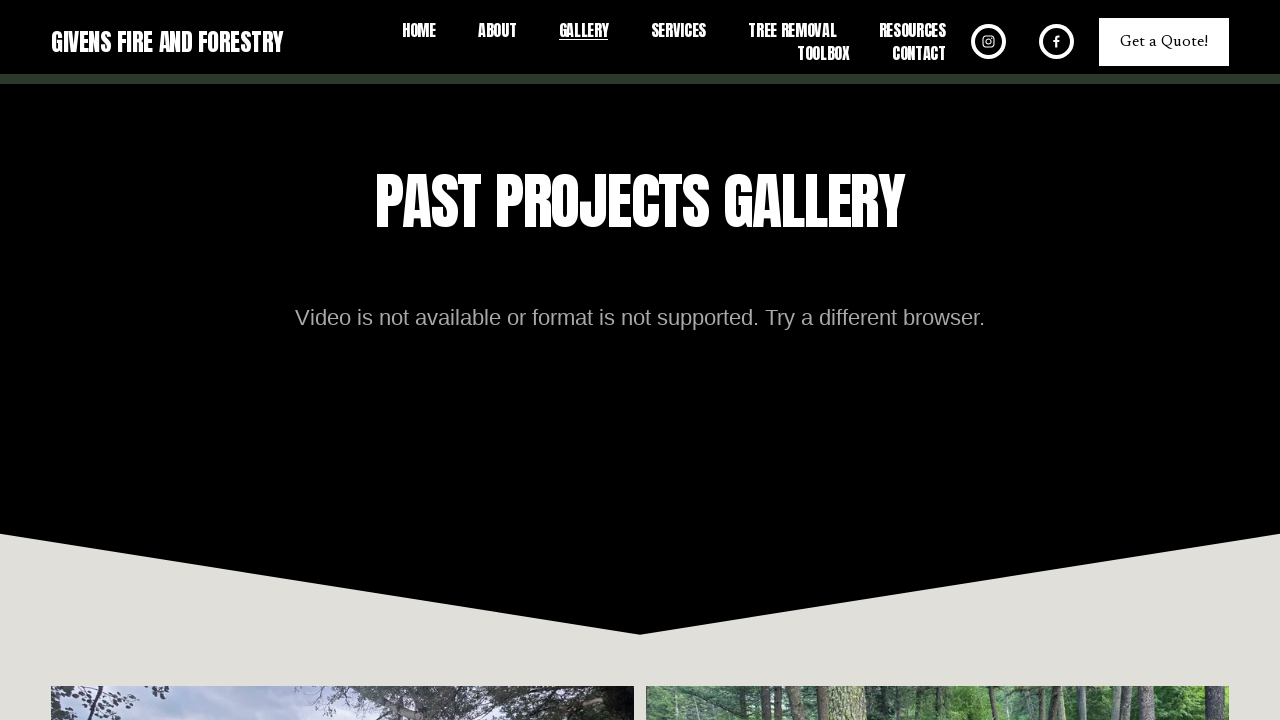